Tests product search functionality on a grocery shopping site by typing a search term, verifying the filtered product count, and adding a specific product to cart

Starting URL: https://rahulshettyacademy.com/seleniumPractise/#/

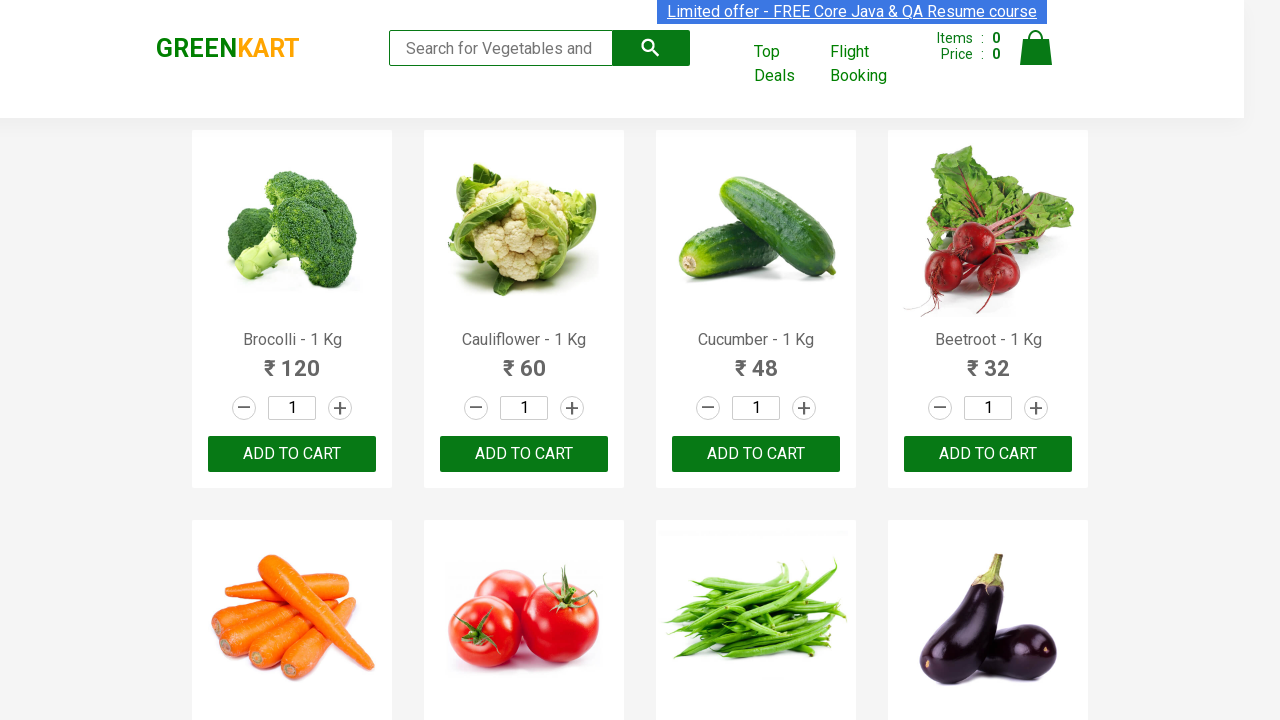

Filled search field with 'CA' to filter products on .search-keyword
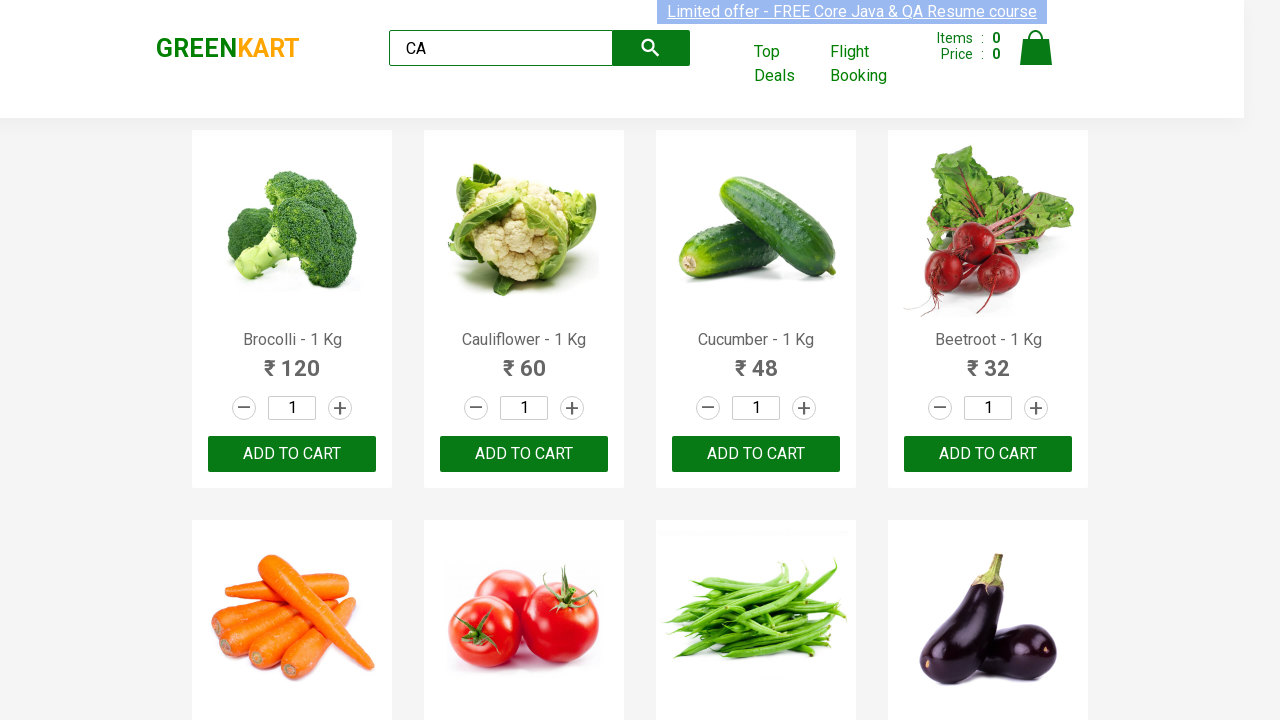

Waited for filtered products to load and become visible
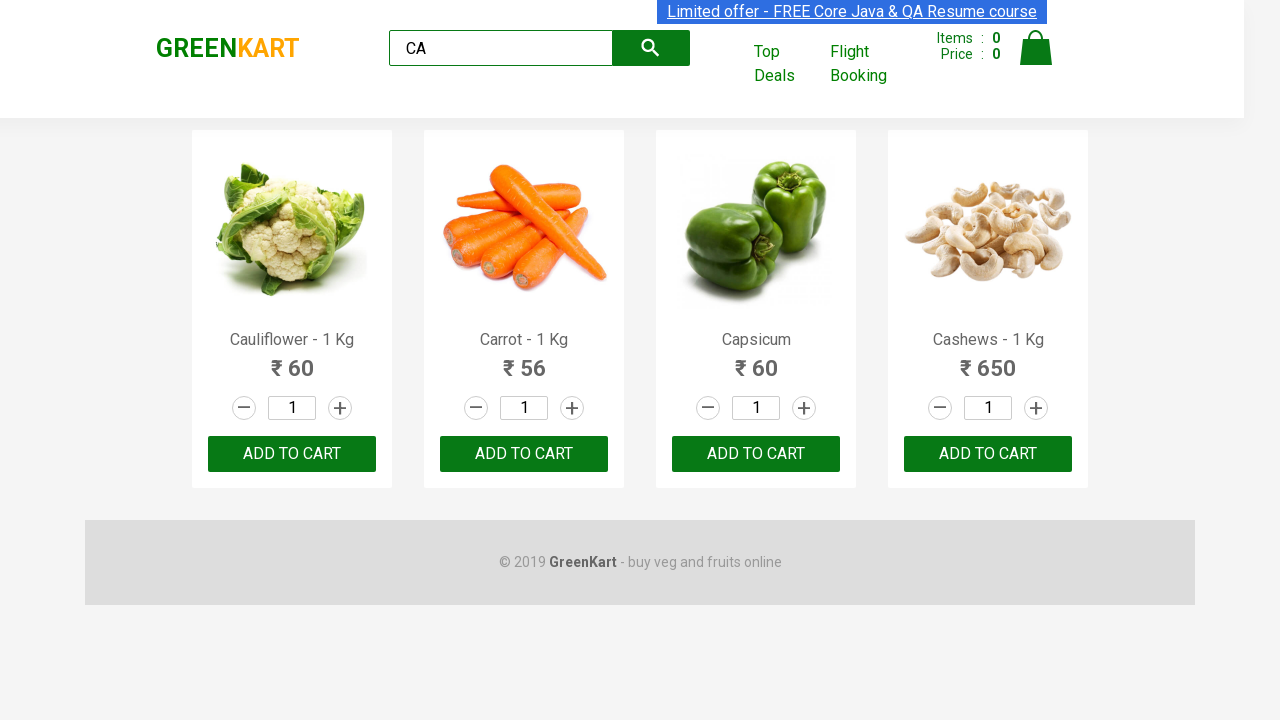

Retrieved list of 4 filtered products
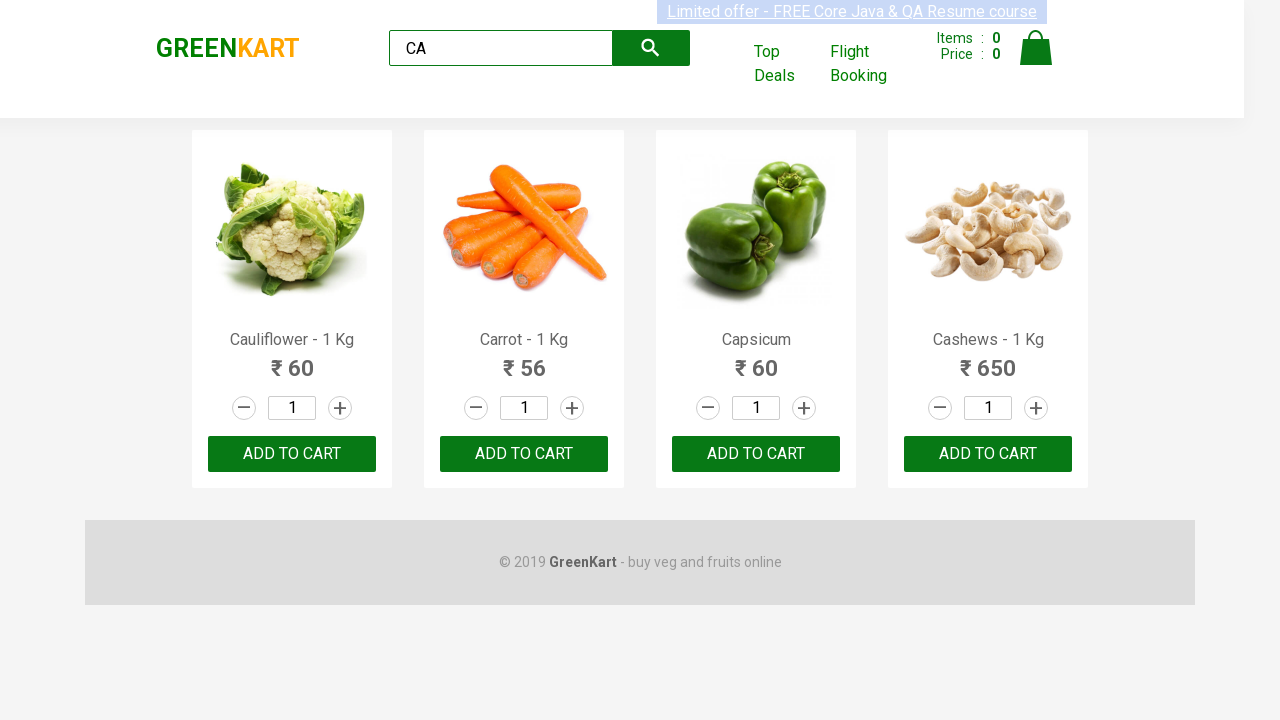

Checked product: Cauliflower - 1 Kg
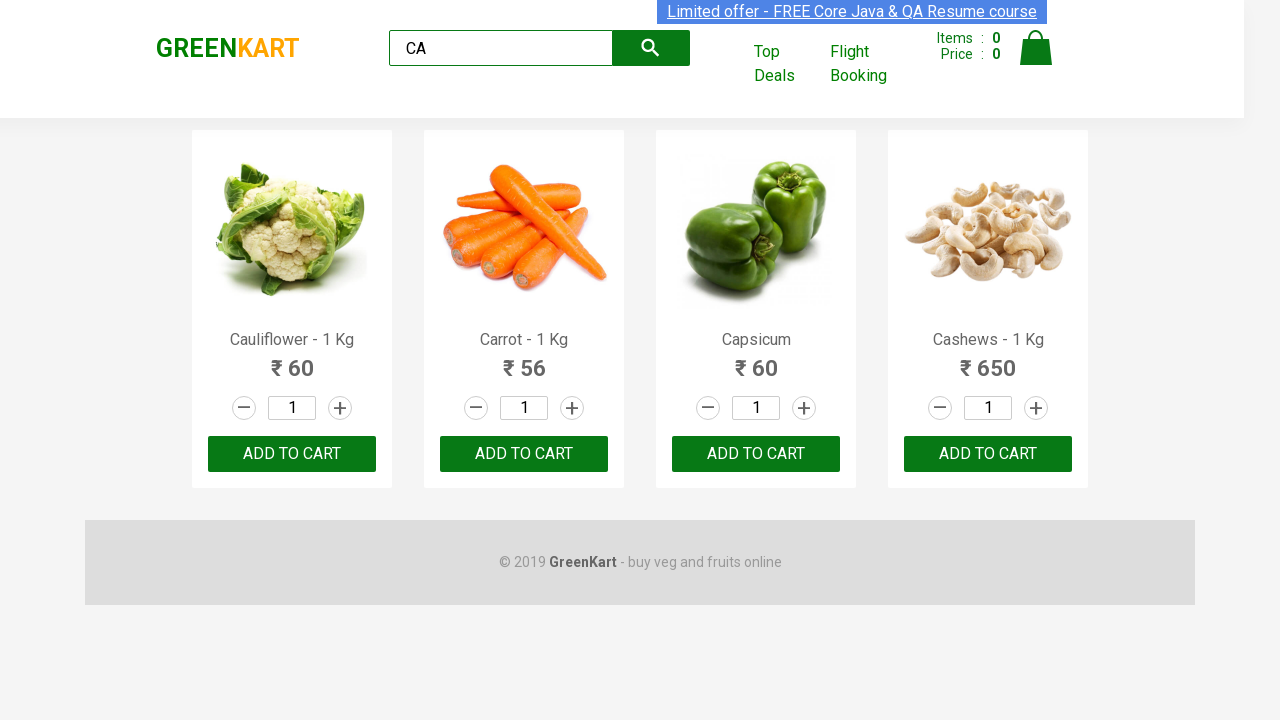

Checked product: Carrot - 1 Kg
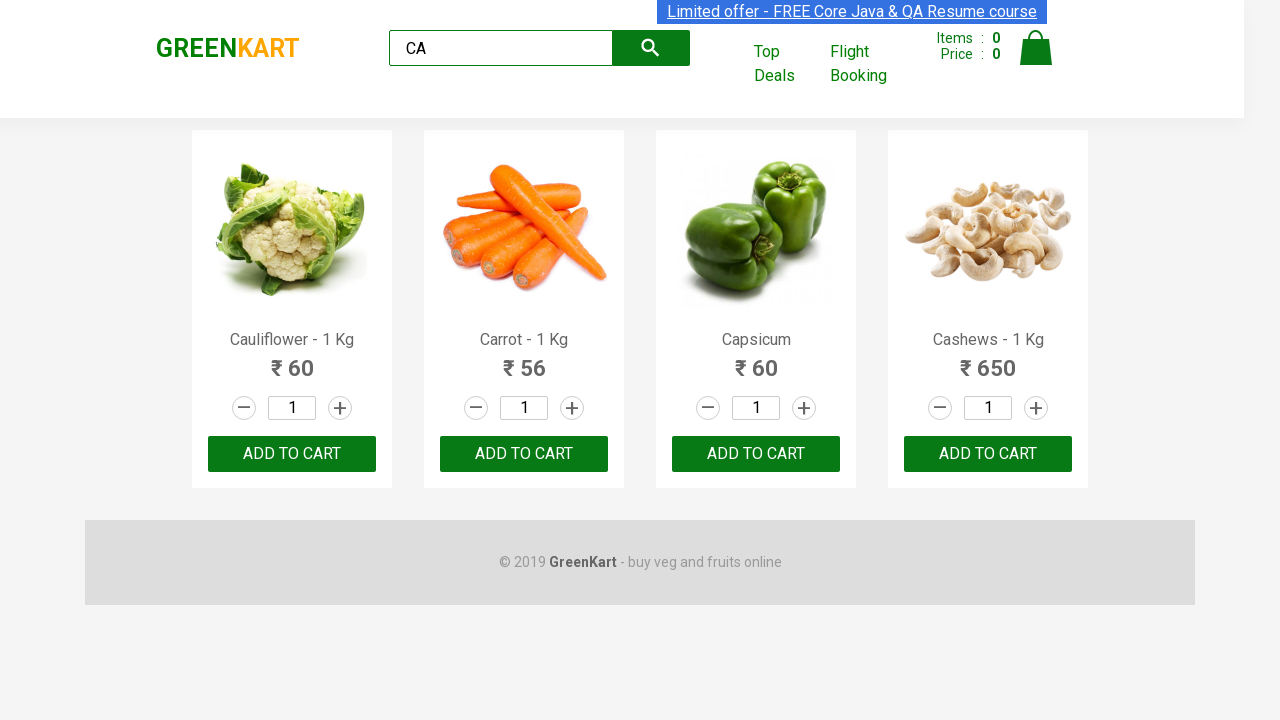

Checked product: Capsicum
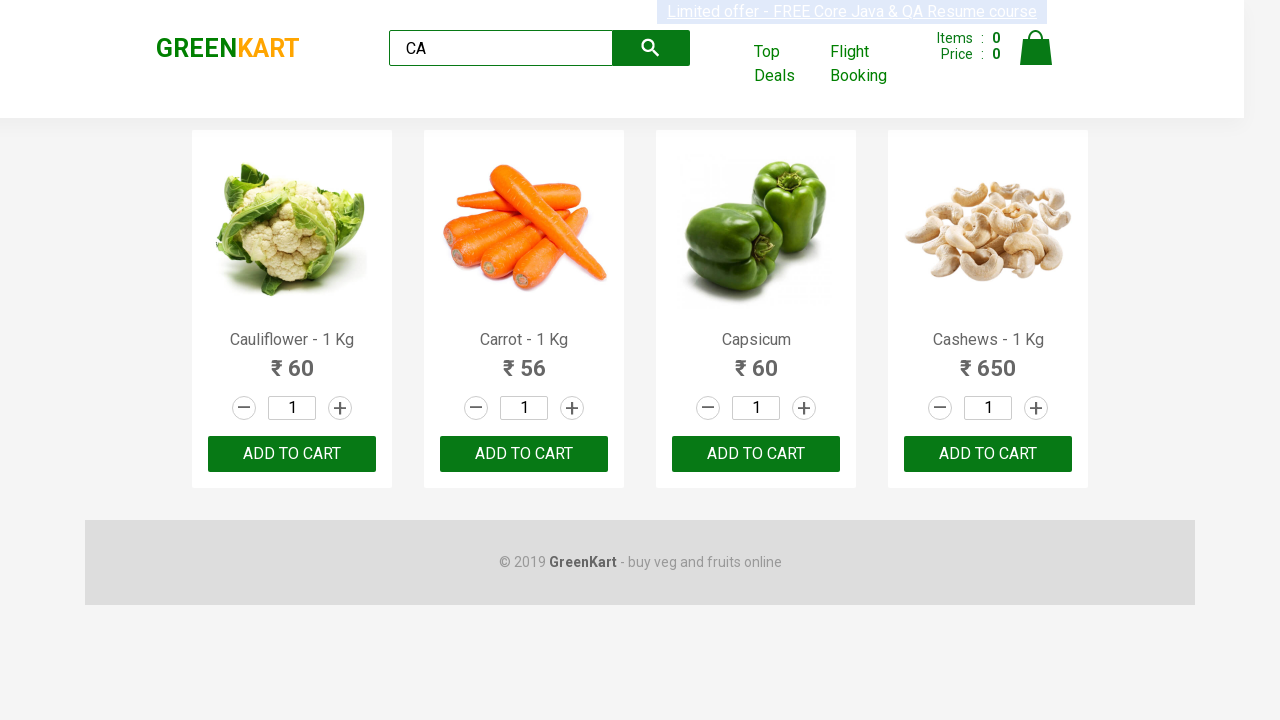

Checked product: Cashews - 1 Kg
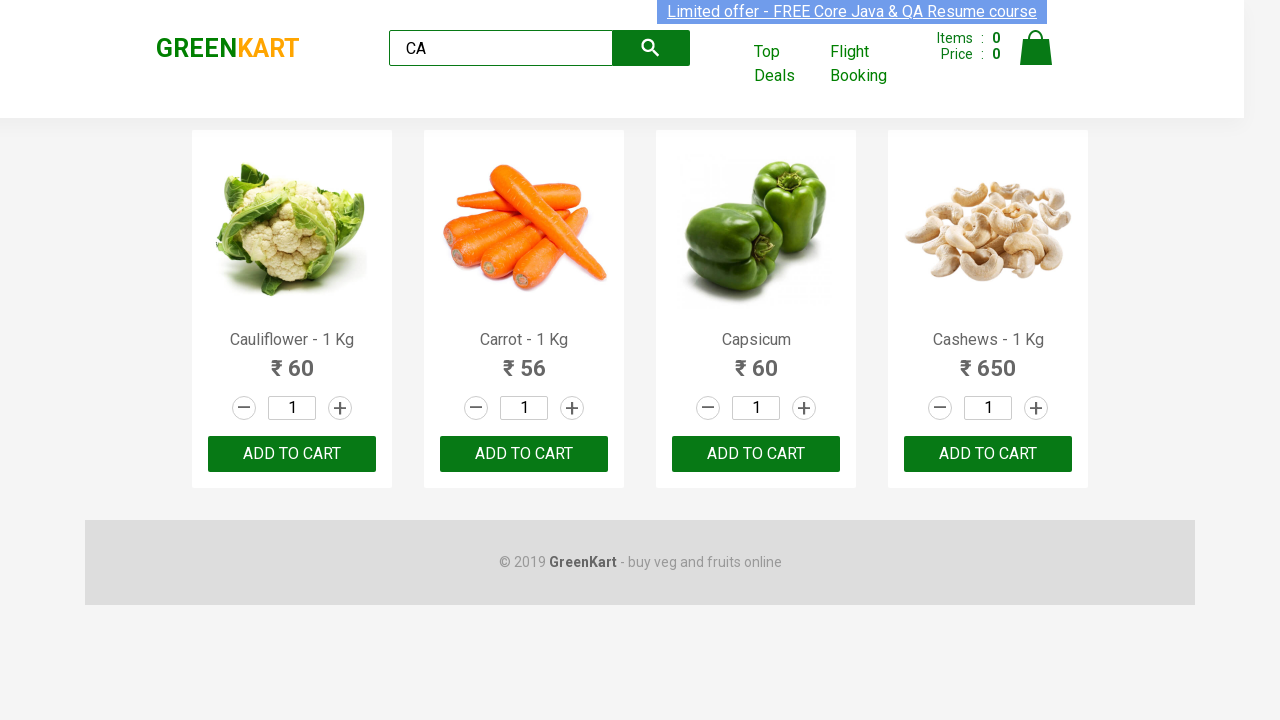

Found Cashews product and clicked add to cart button at (988, 454) on .products .product >> nth=3 >> button
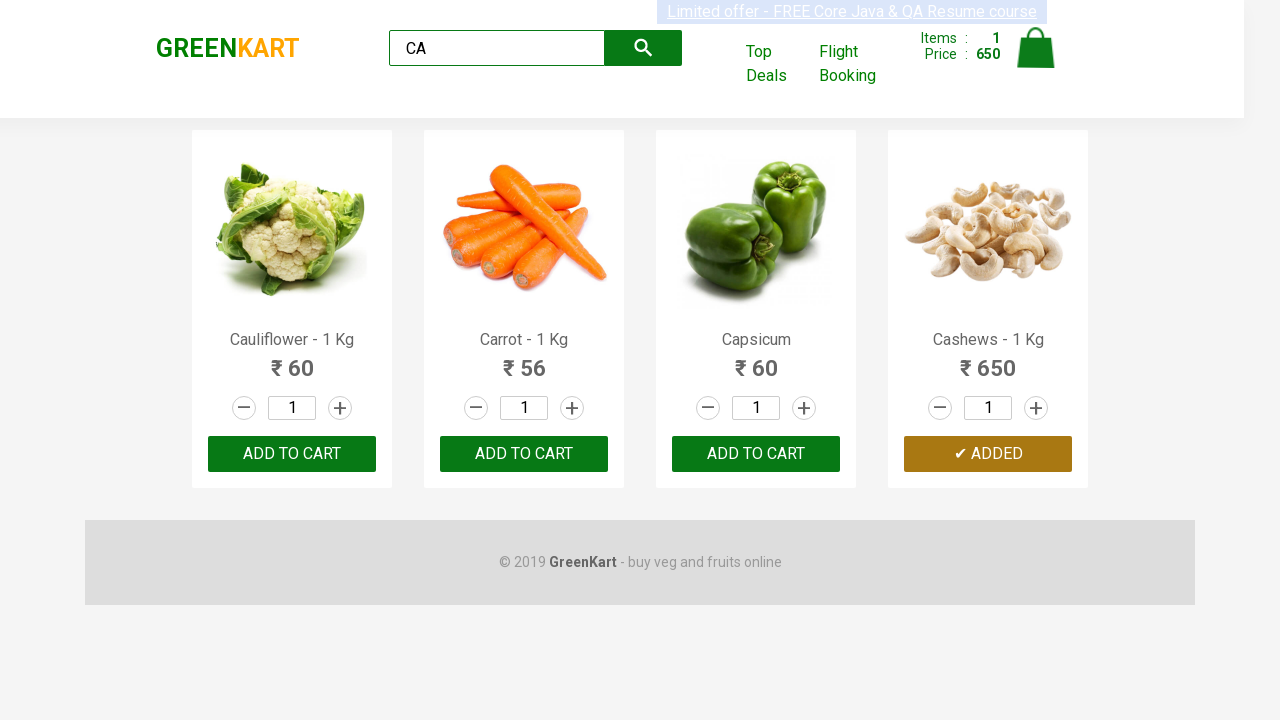

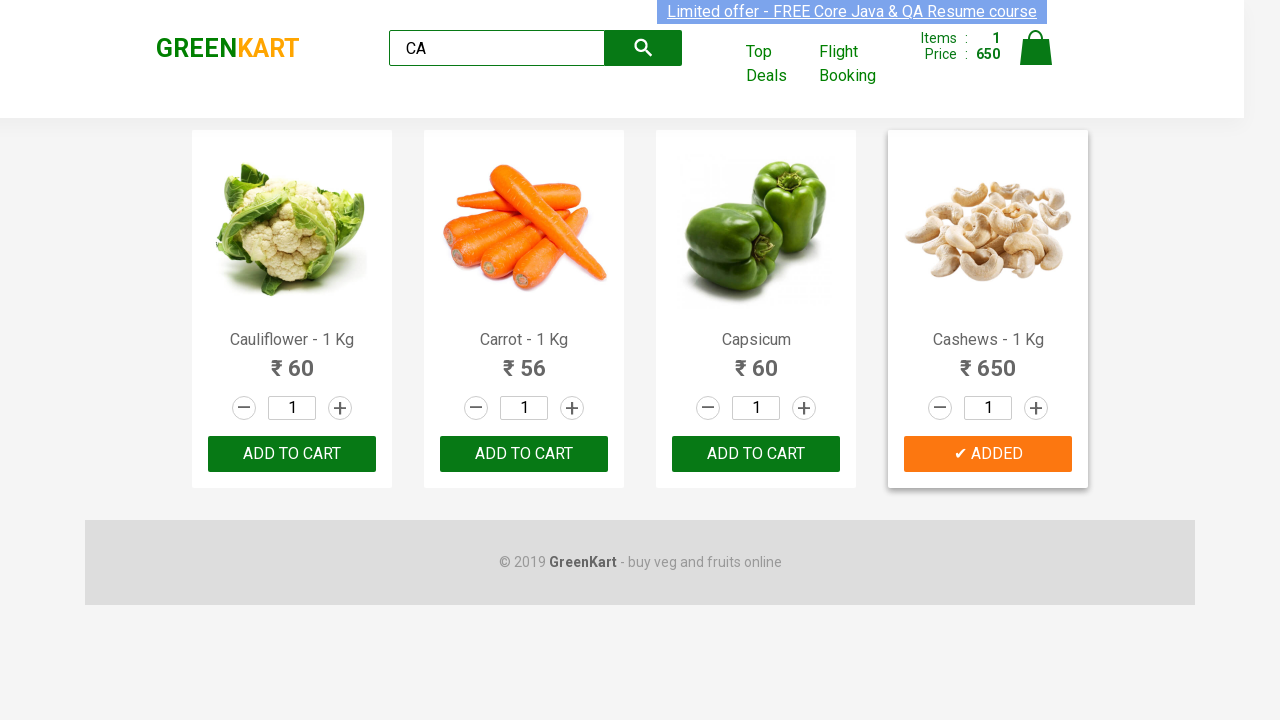